Validates heading text changes when clicking the next arrow button through video carousel

Starting URL: https://dequeuniversity.com/demo/mars

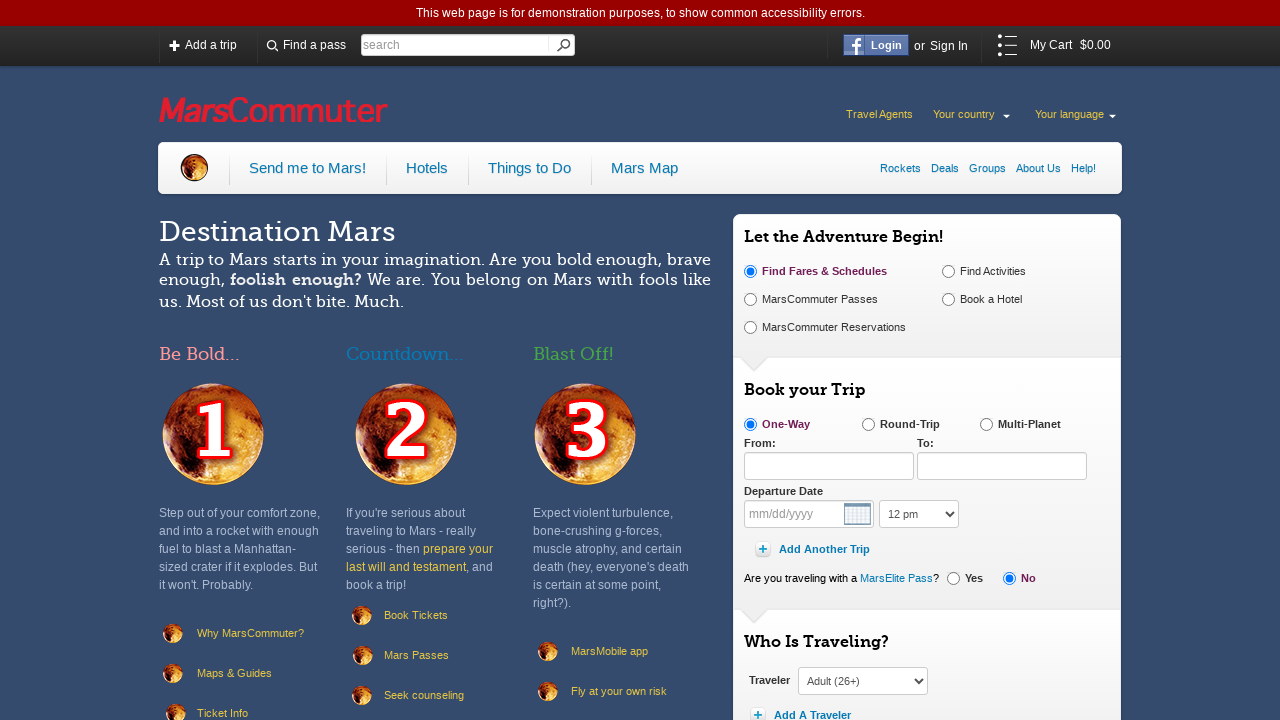

Located initial heading 'Life was possible on Mars'
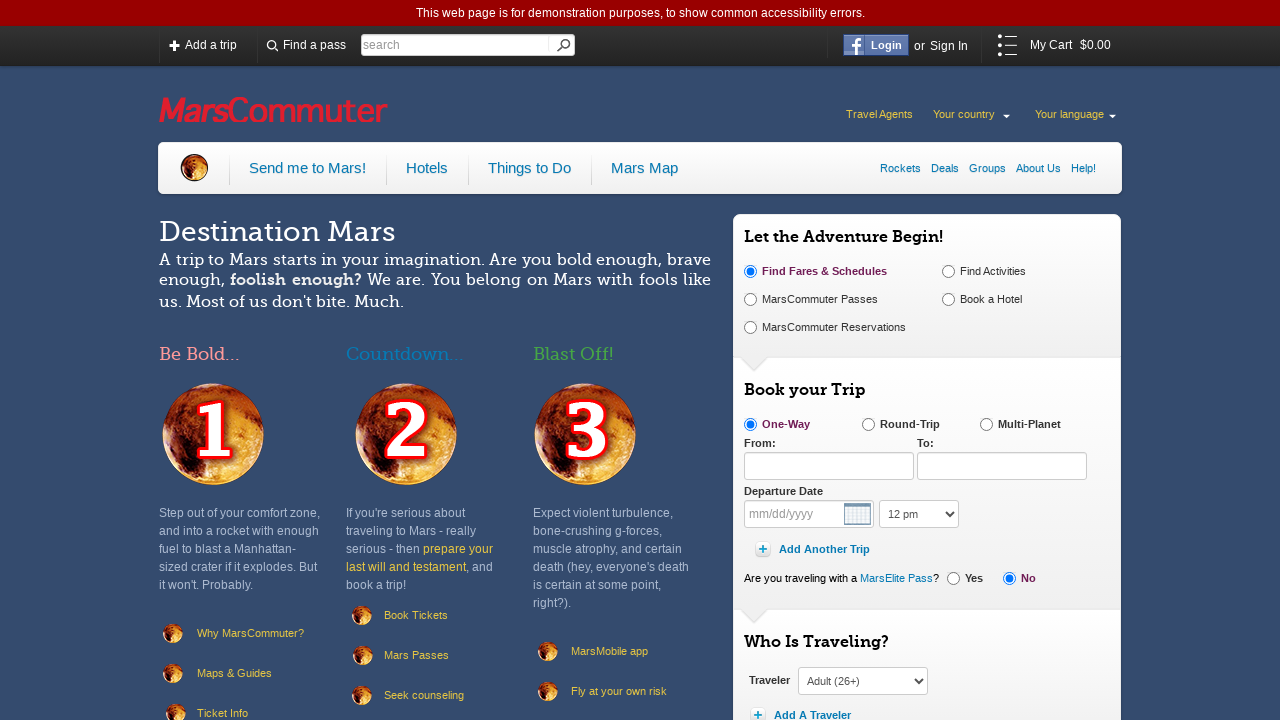

Verified initial heading text content is 'Life was possible on Mars'
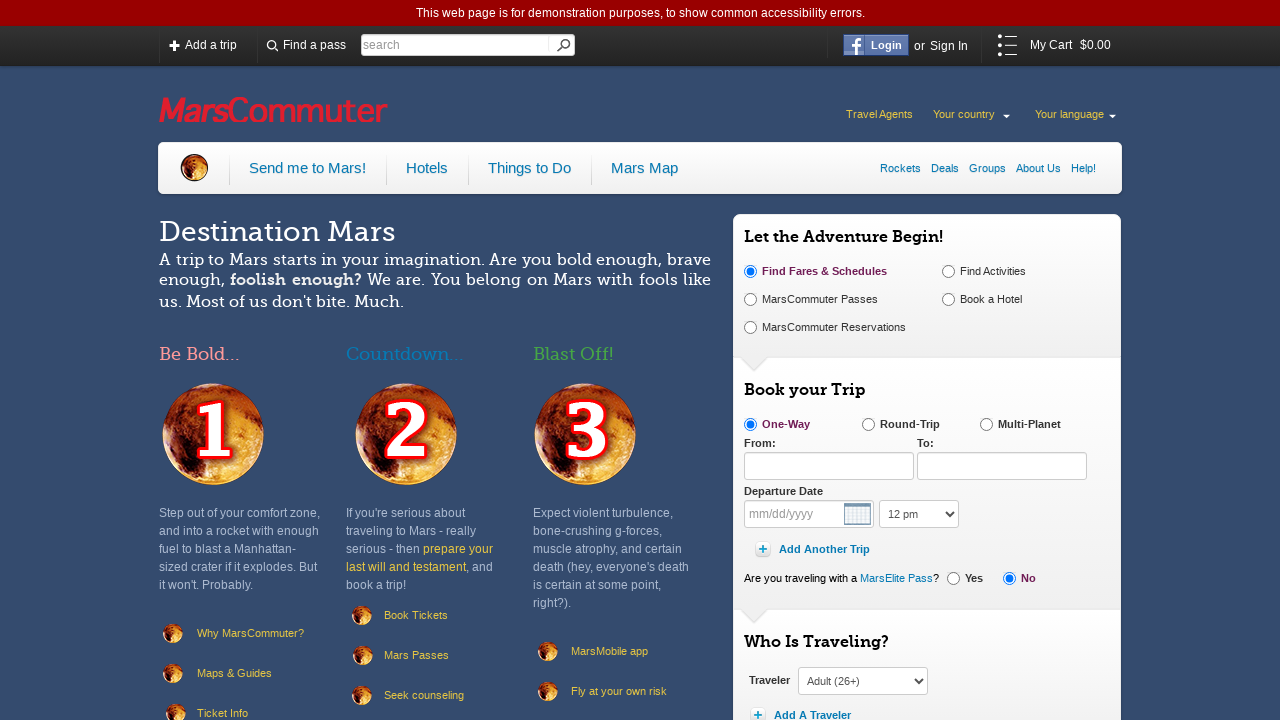

Located next arrow button in video carousel
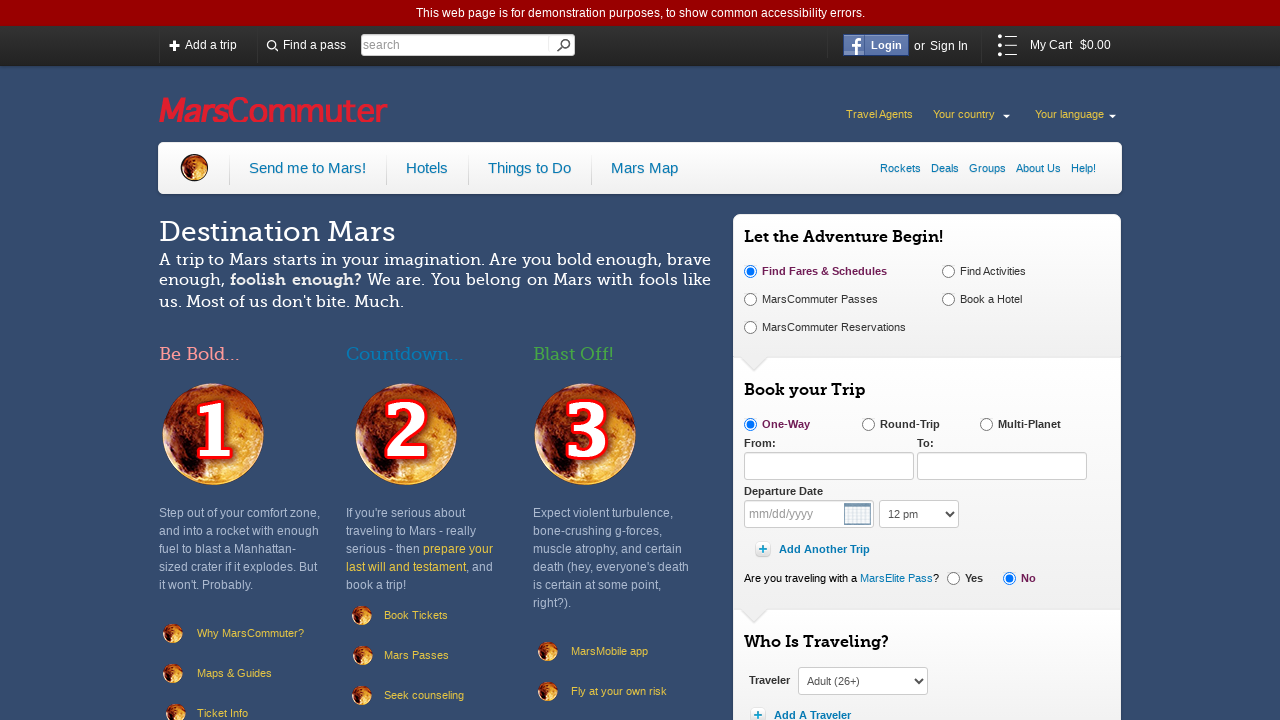

Clicked next arrow button to advance carousel at (981, 360) on i.vid-next.icon-video-right-arrow
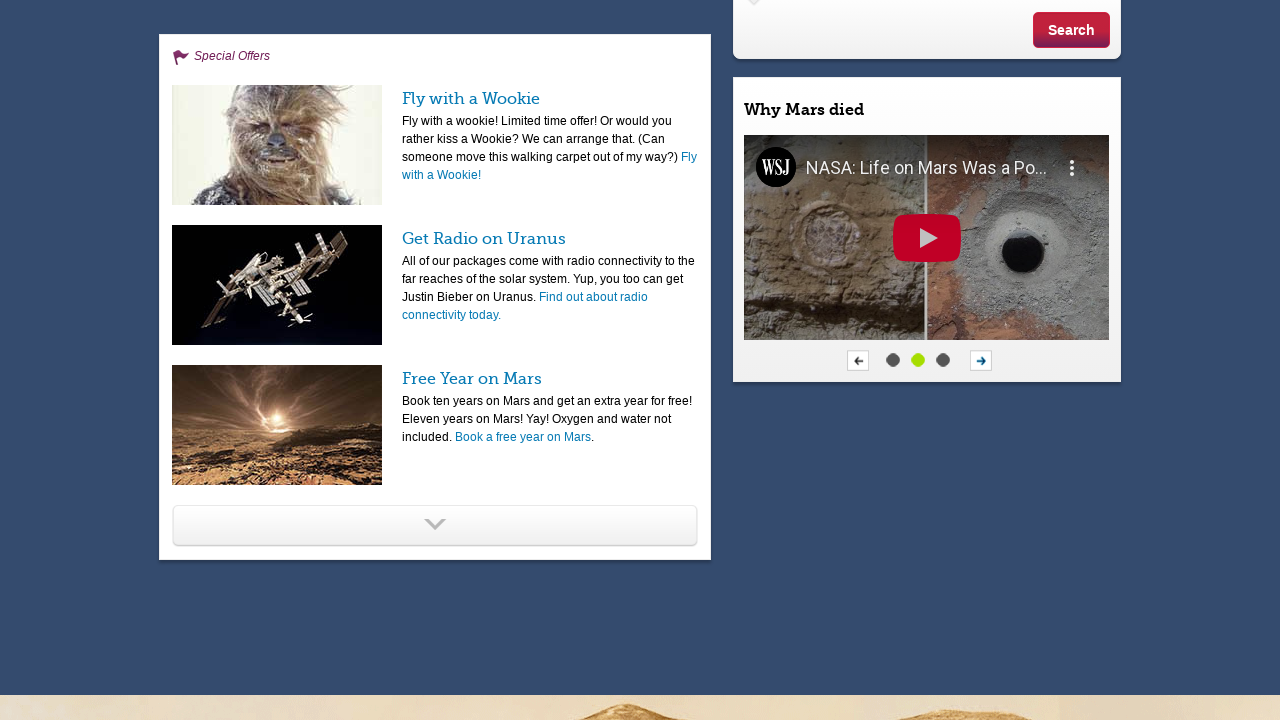

Located second heading 'Why Mars died'
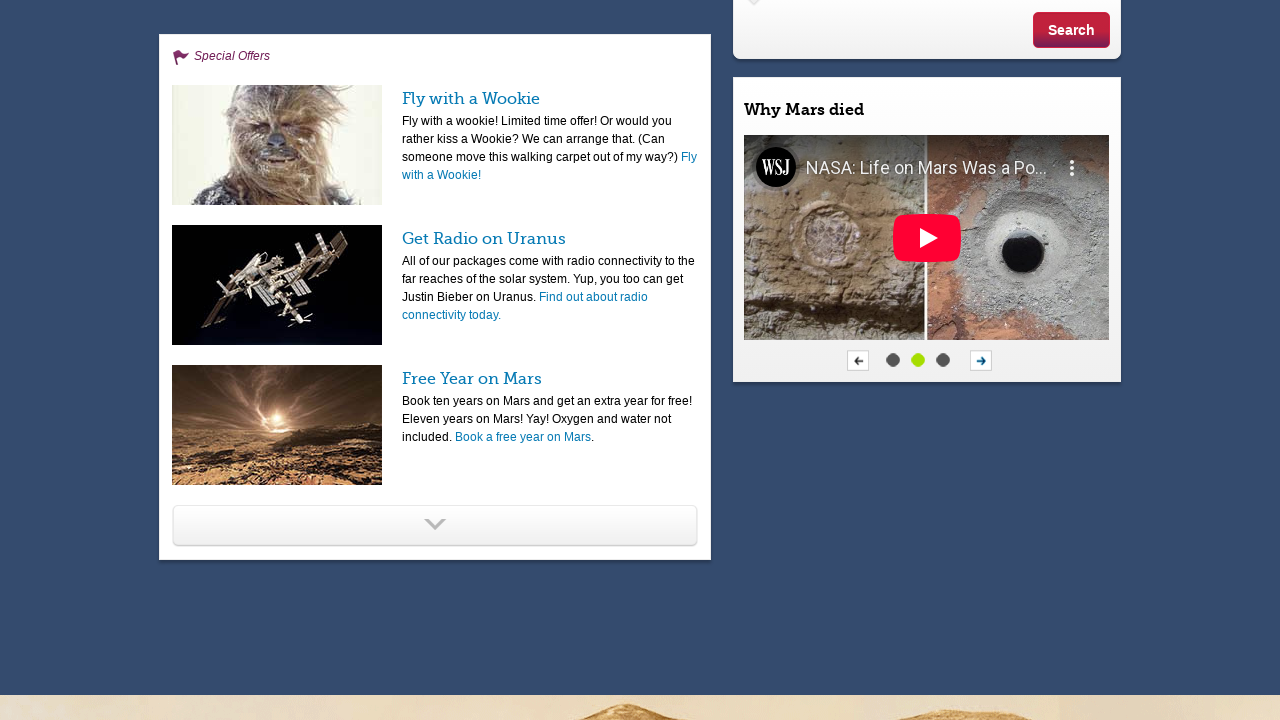

Verified second heading text content is 'Why Mars died'
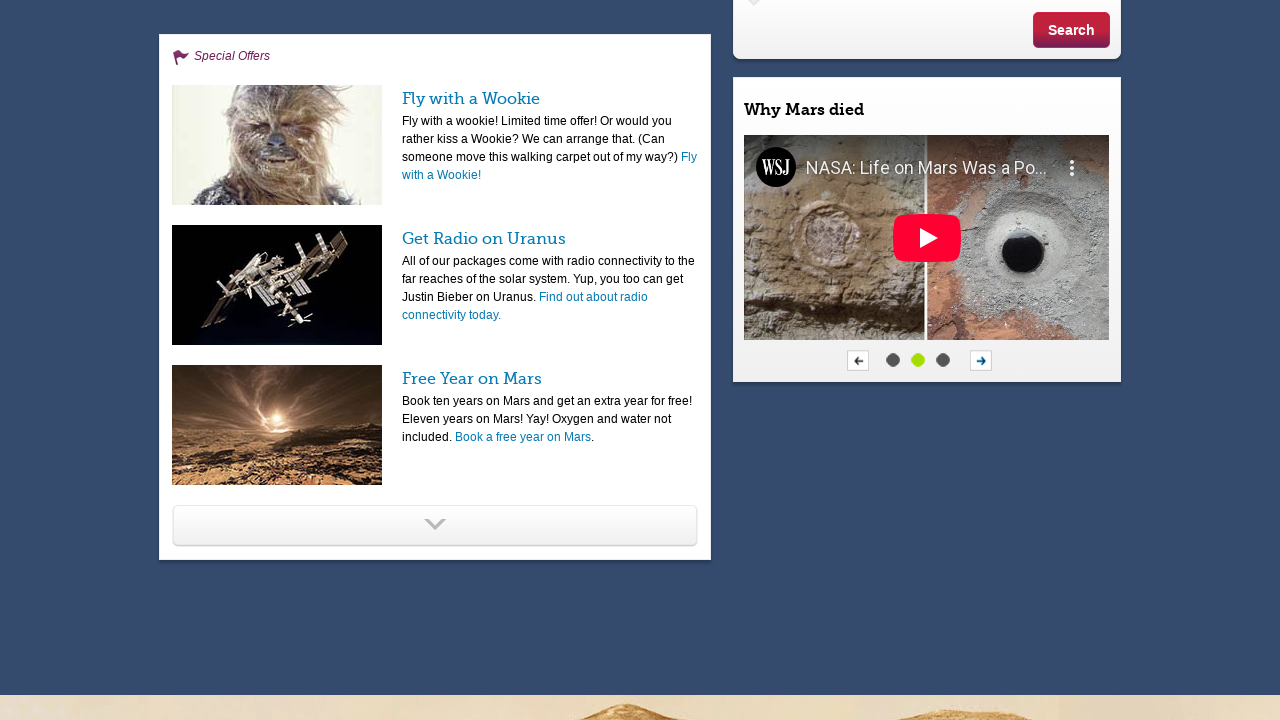

Clicked next arrow button again to advance carousel at (981, 360) on i.vid-next.icon-video-right-arrow
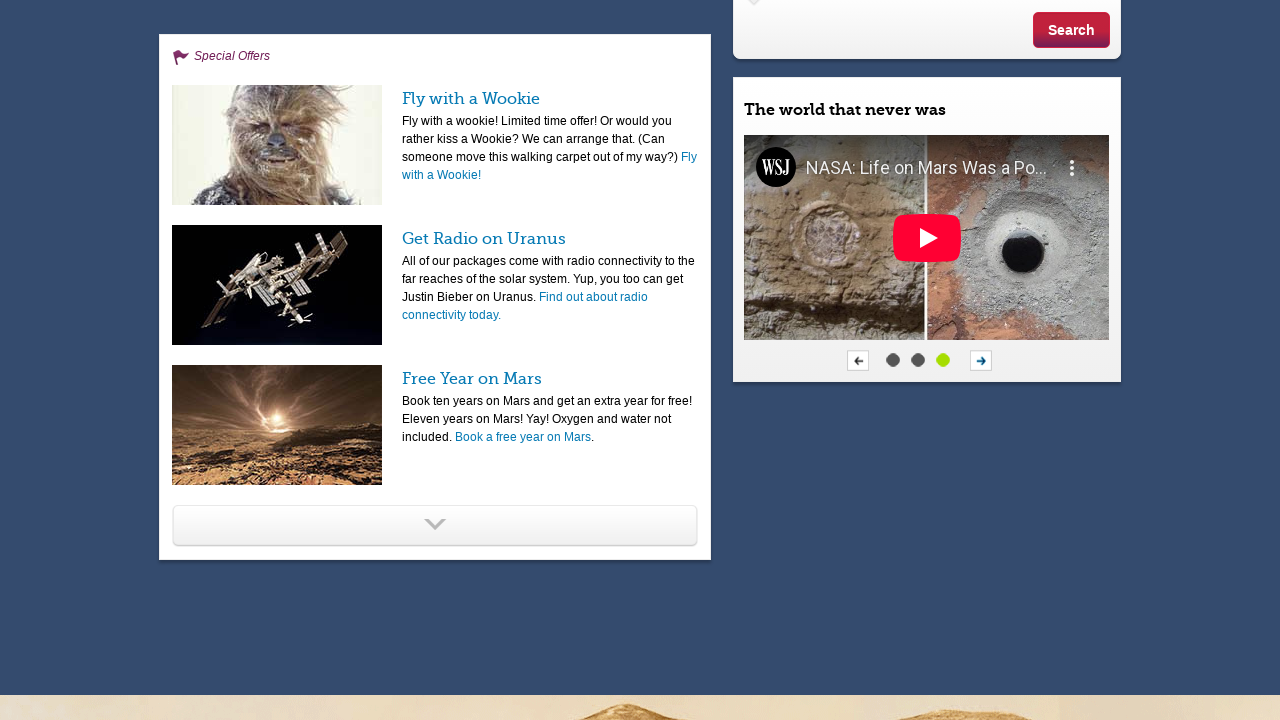

Located third heading 'The world that never was'
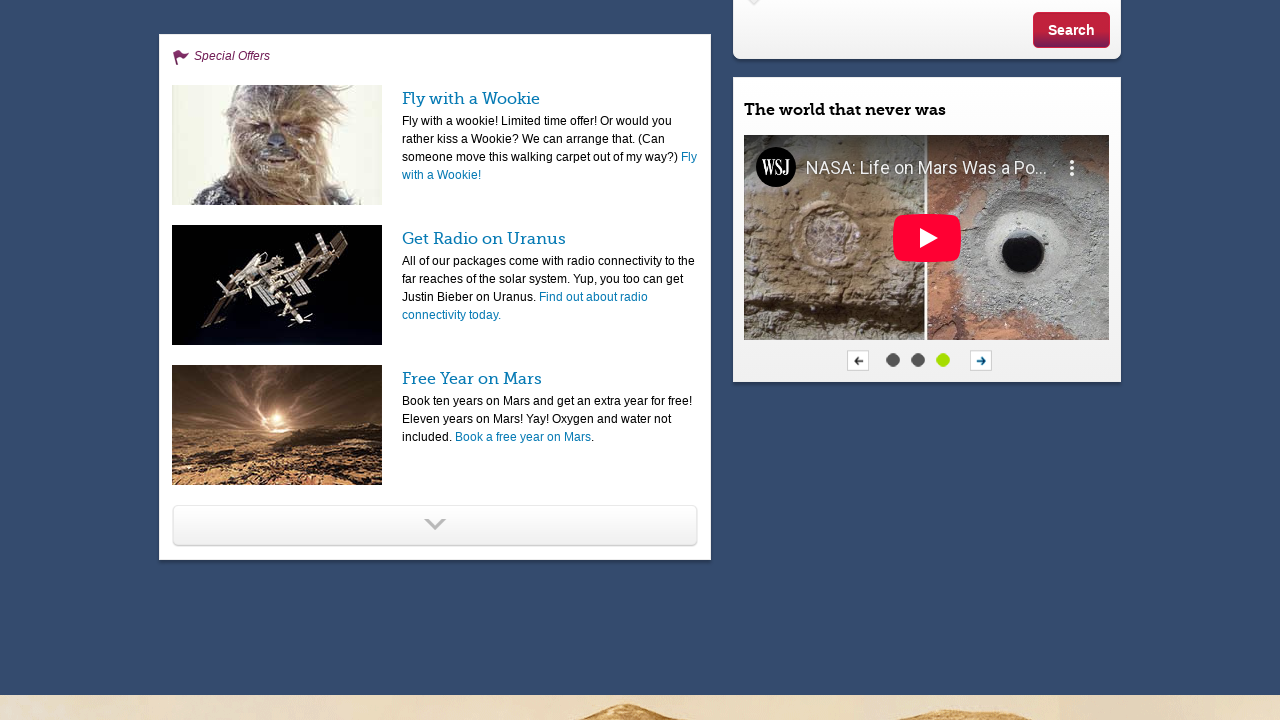

Verified third heading text content is 'The world that never was'
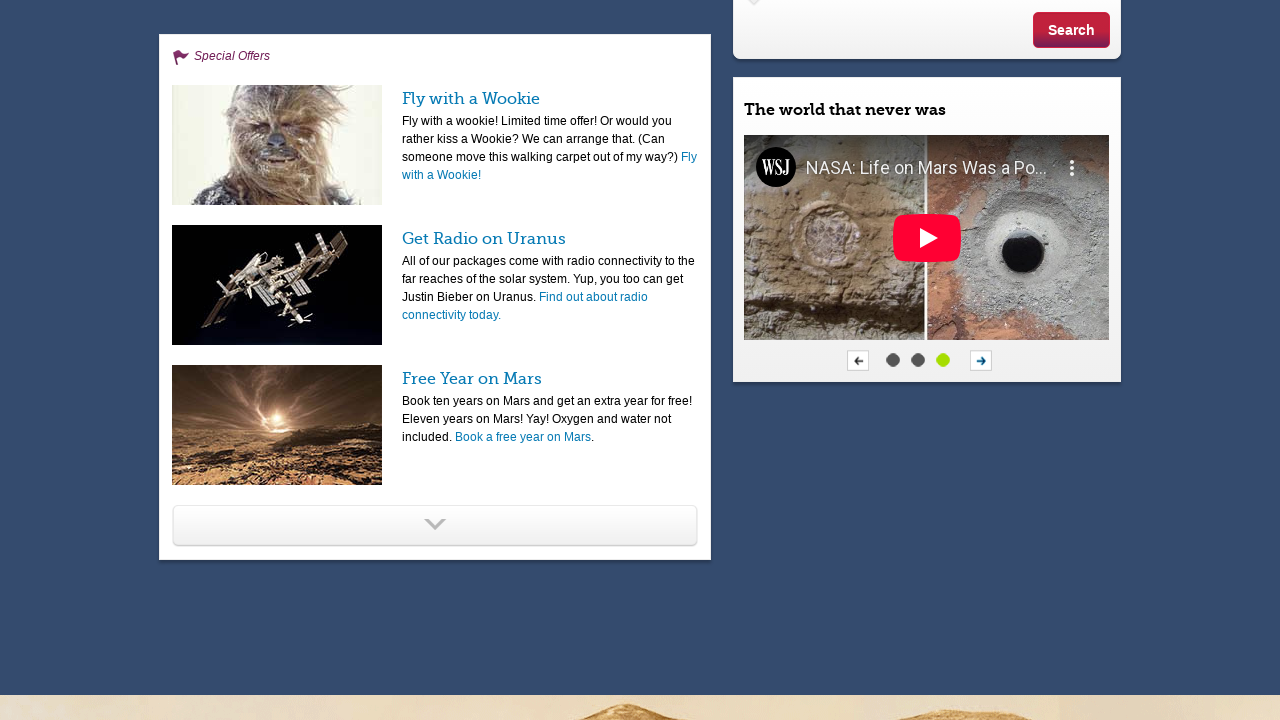

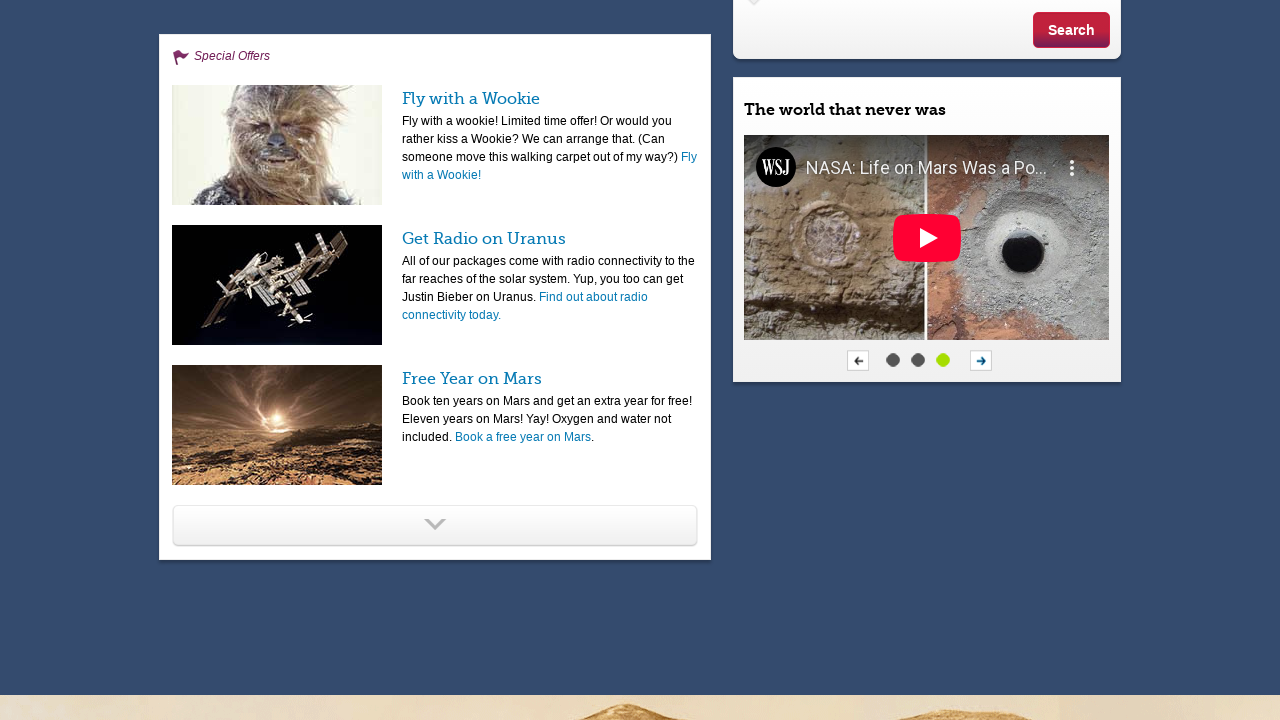